Navigates to the Applitools demo application and clicks the login button to proceed to the app page

Starting URL: https://demo.applitools.com

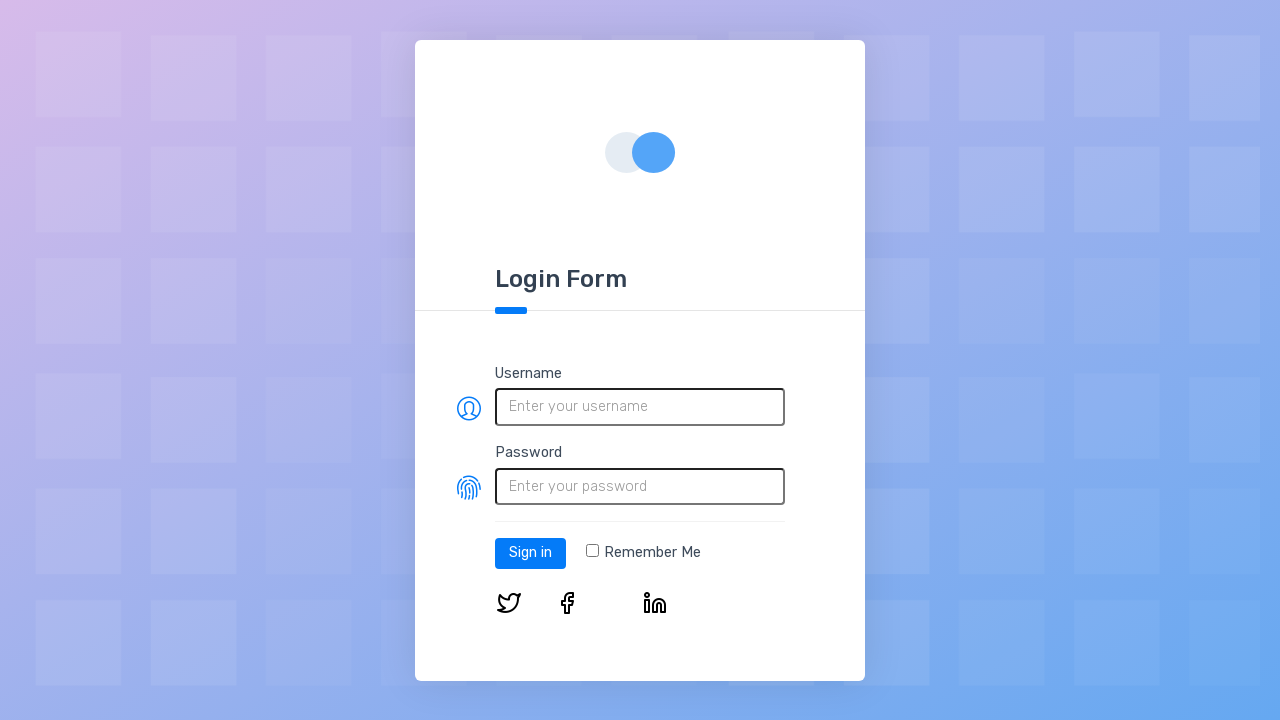

Login button loaded on Applitools demo application
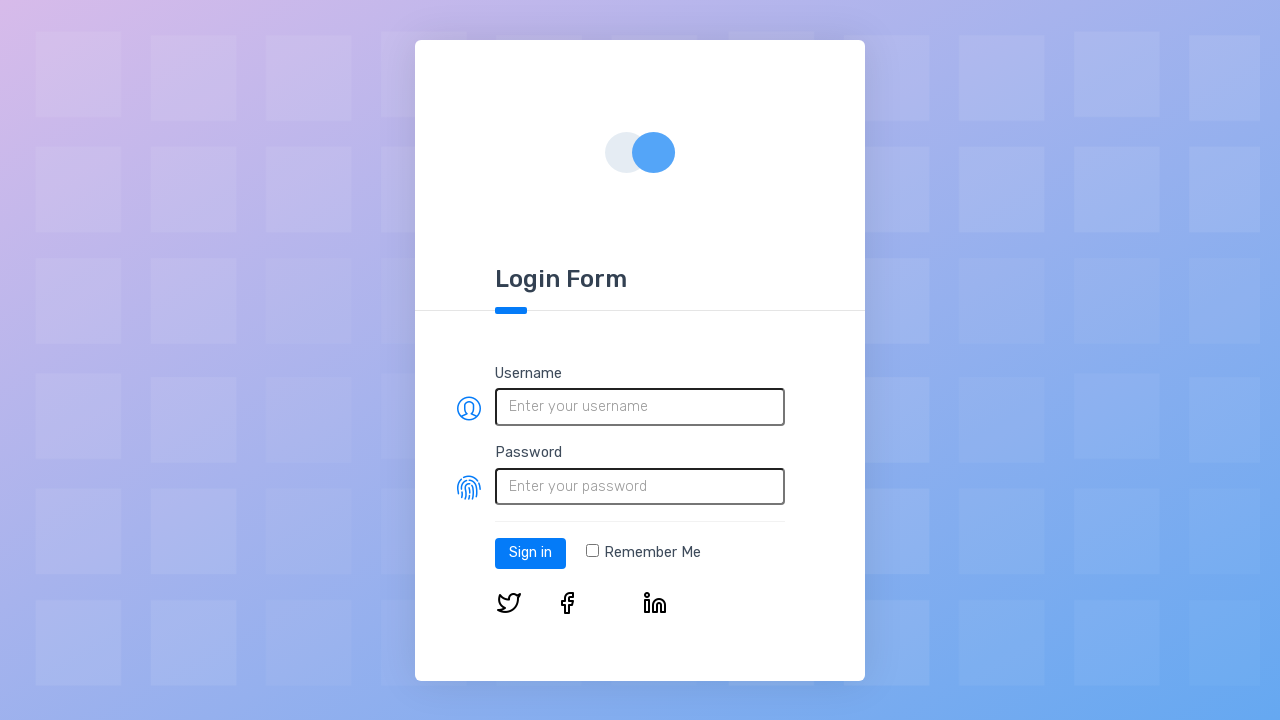

Clicked login button to proceed to app page at (530, 553) on #log-in
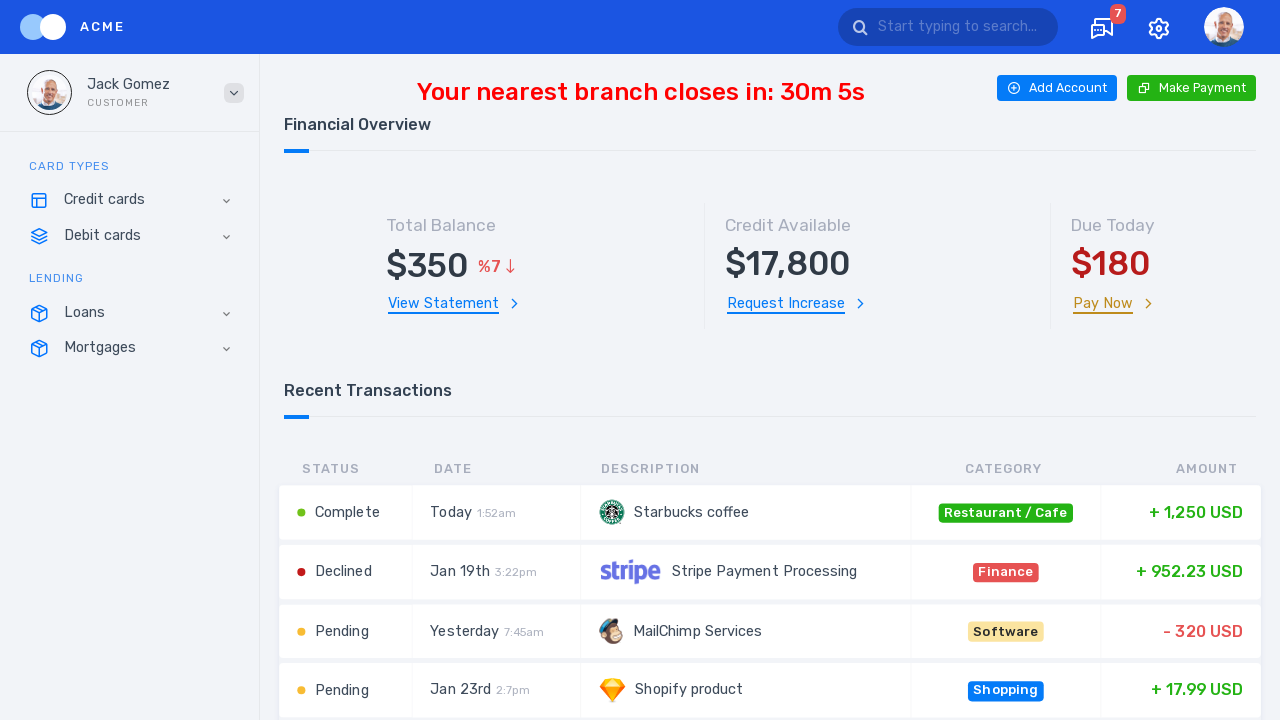

App page loaded after login
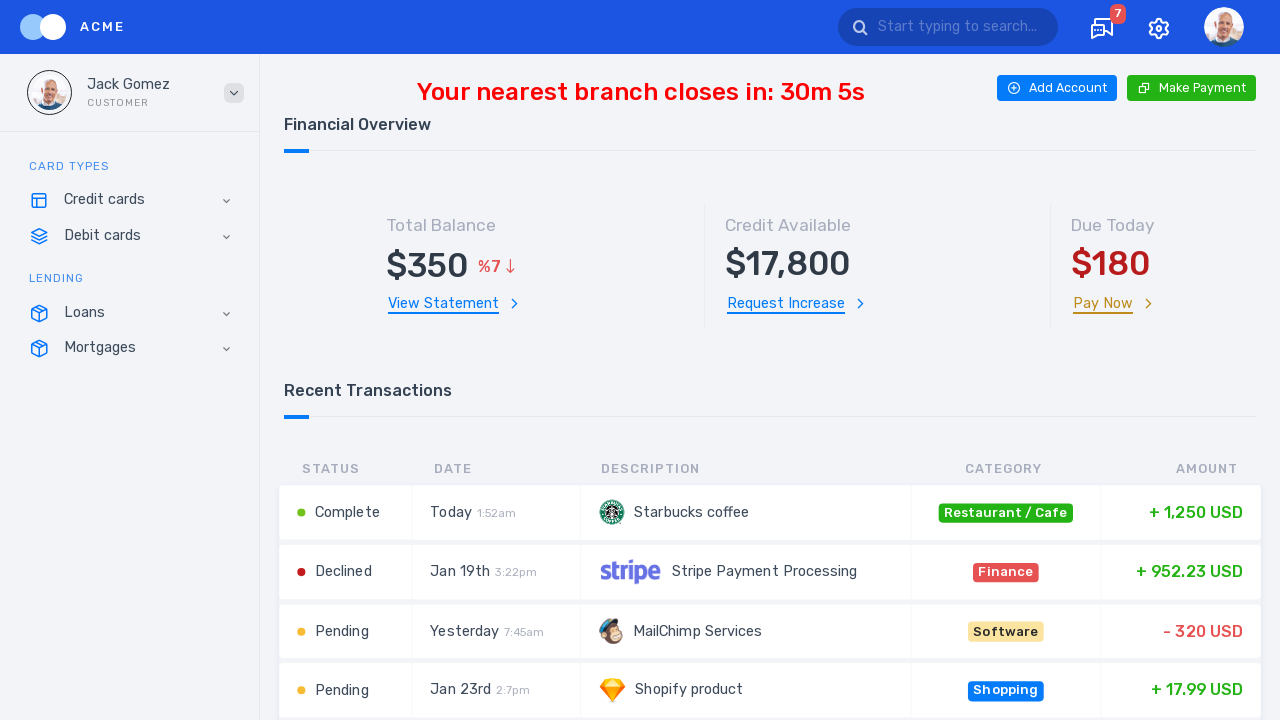

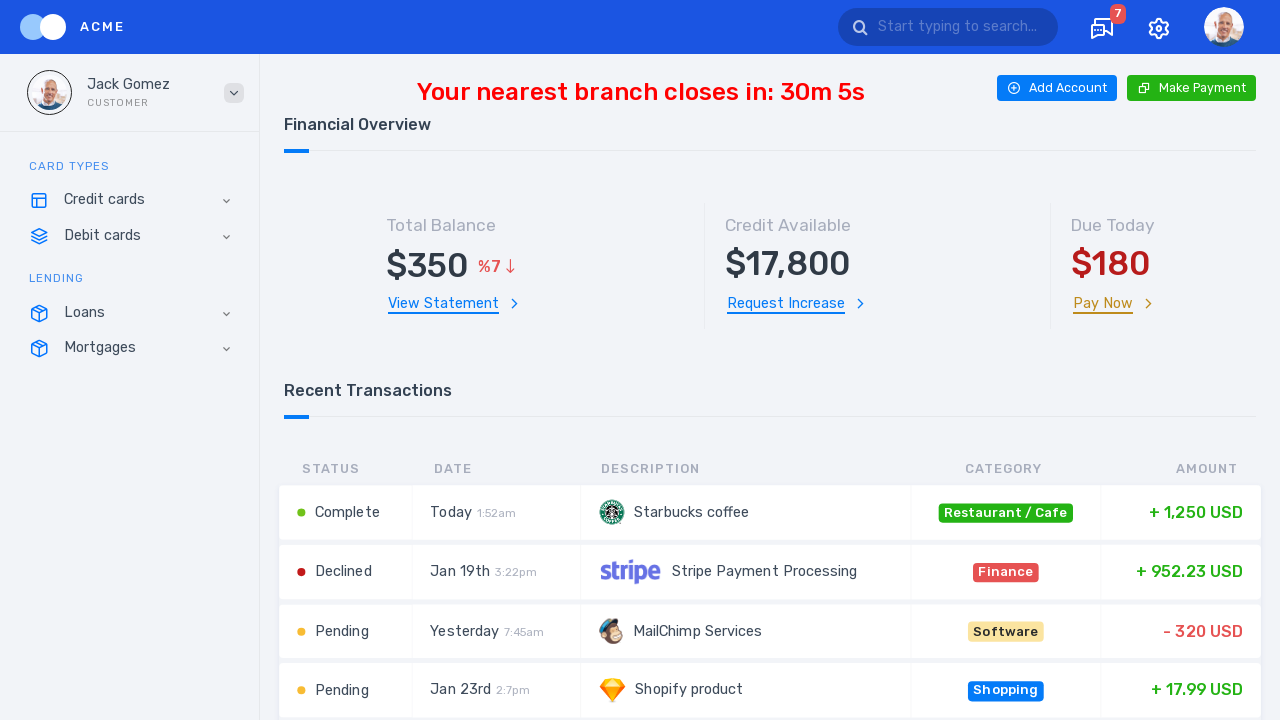